Tests interaction with an overlapped element by scrolling to reveal a name input field, filling it with a value, and verifying the input was accepted.

Starting URL: http://uitestingplayground.com/overlapped

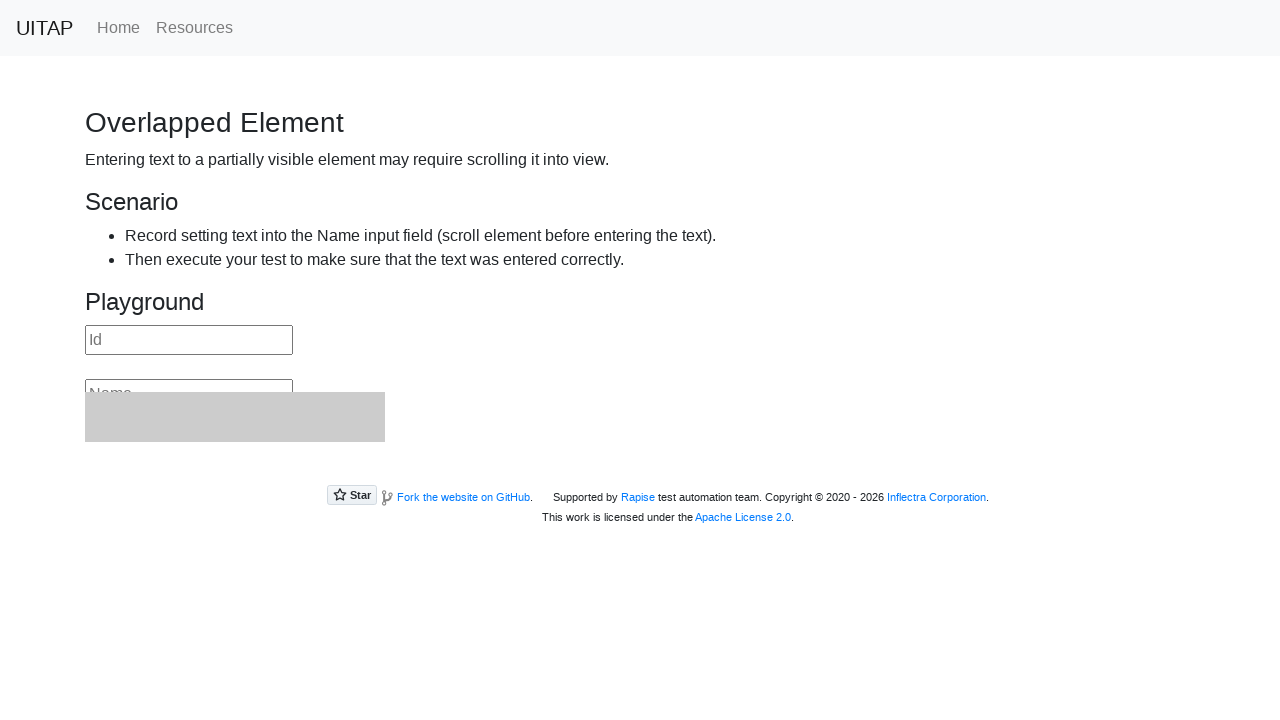

Located name input field by placeholder
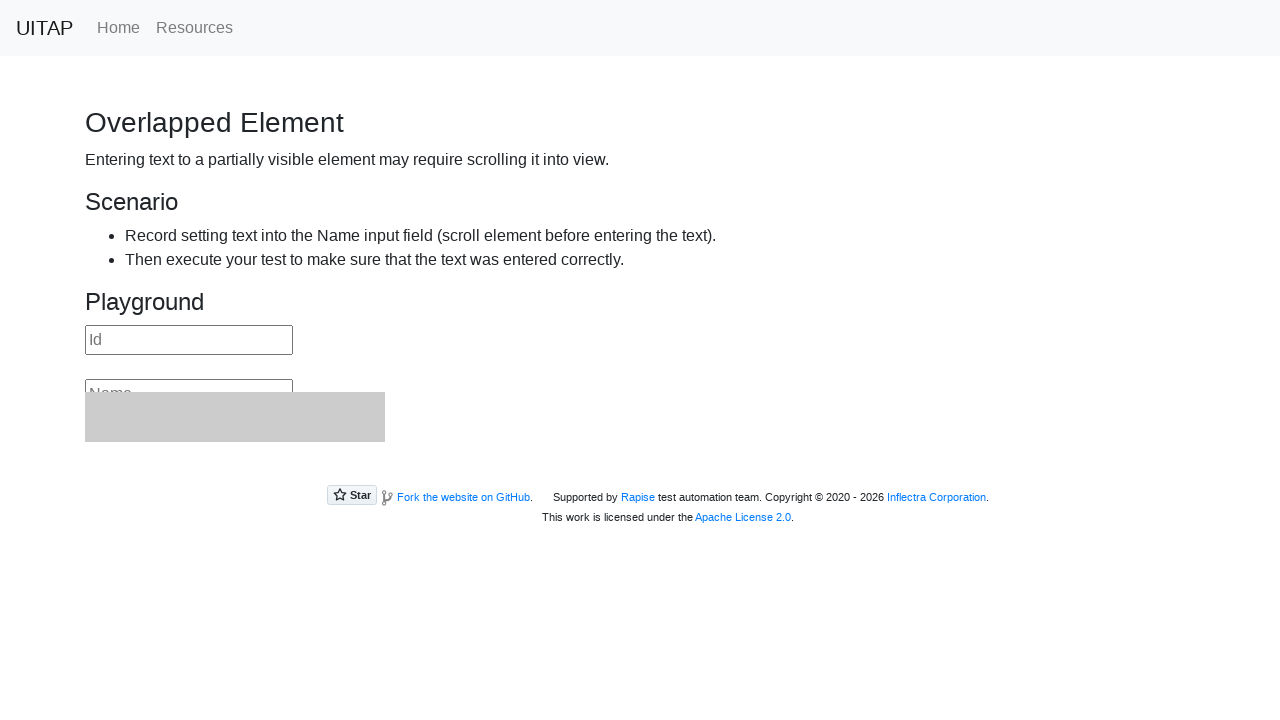

Located parent div of name input field
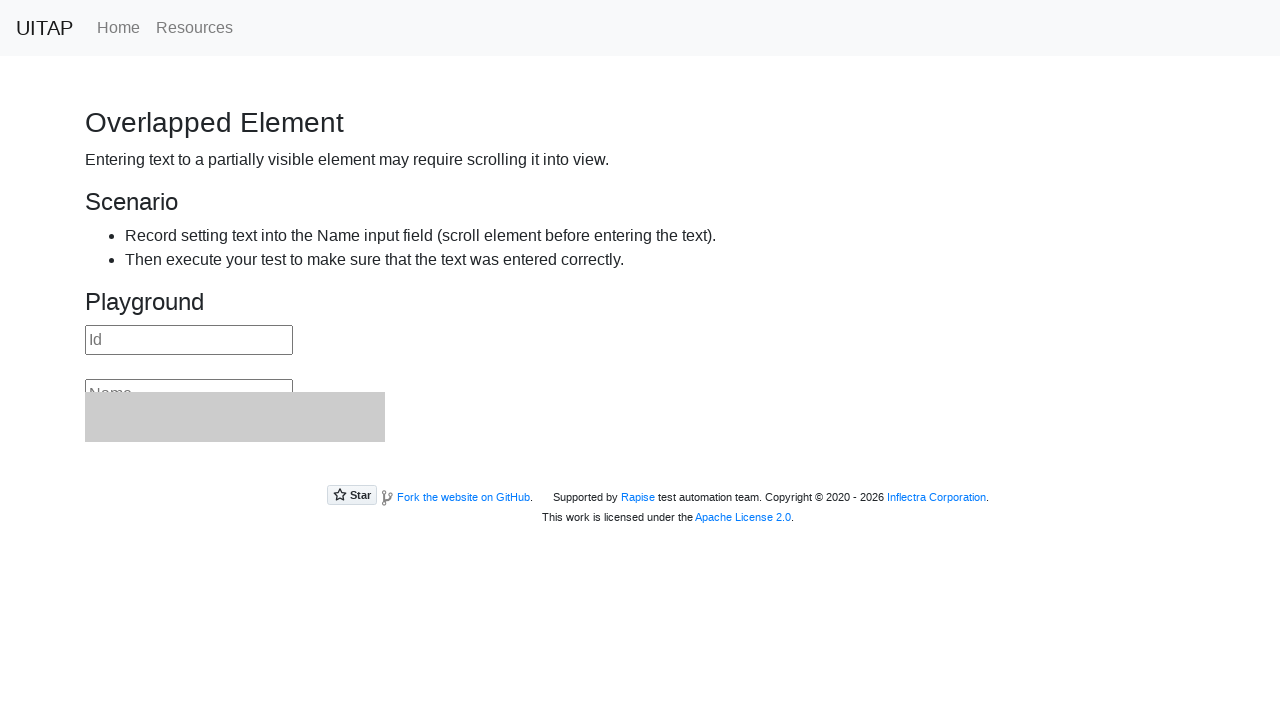

Hovered over parent div to prepare for scrolling at (640, 375) on internal:attr=[placeholder="Name"i] >> ..
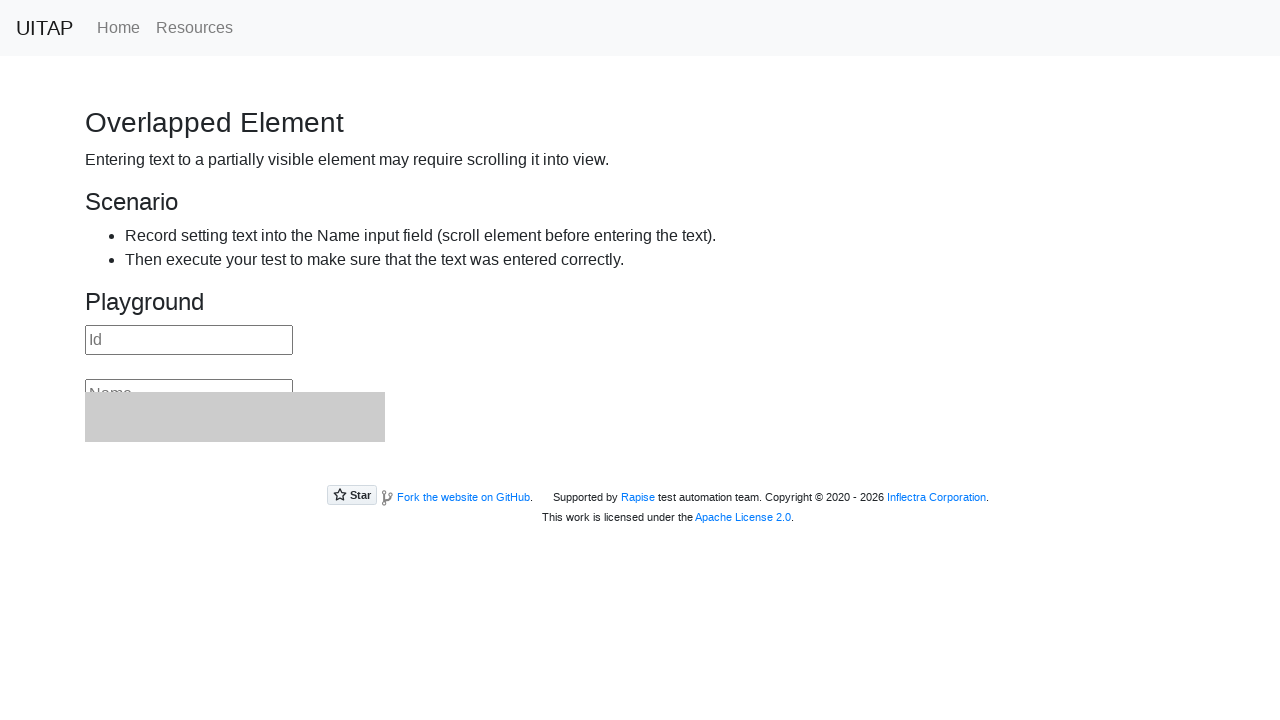

Scrolled down 200 pixels to reveal overlapped input field
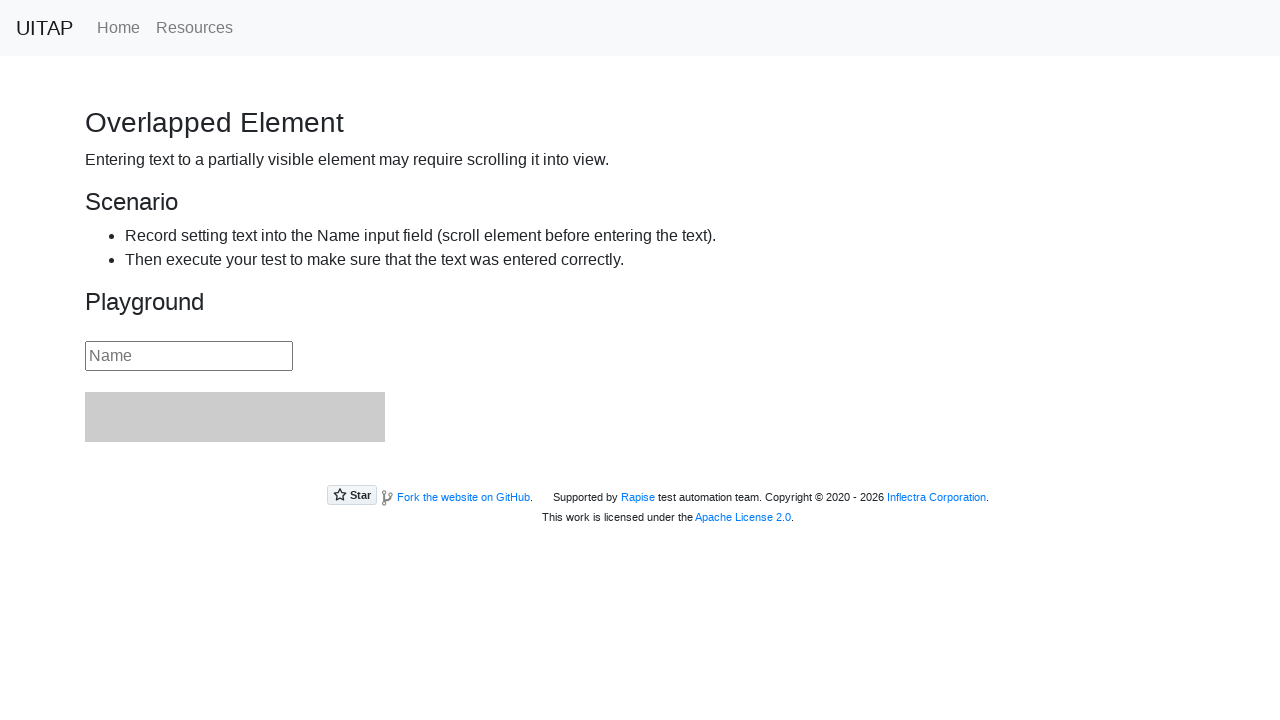

Filled name input field with 'Poolsnake' on [placeholder='Name']
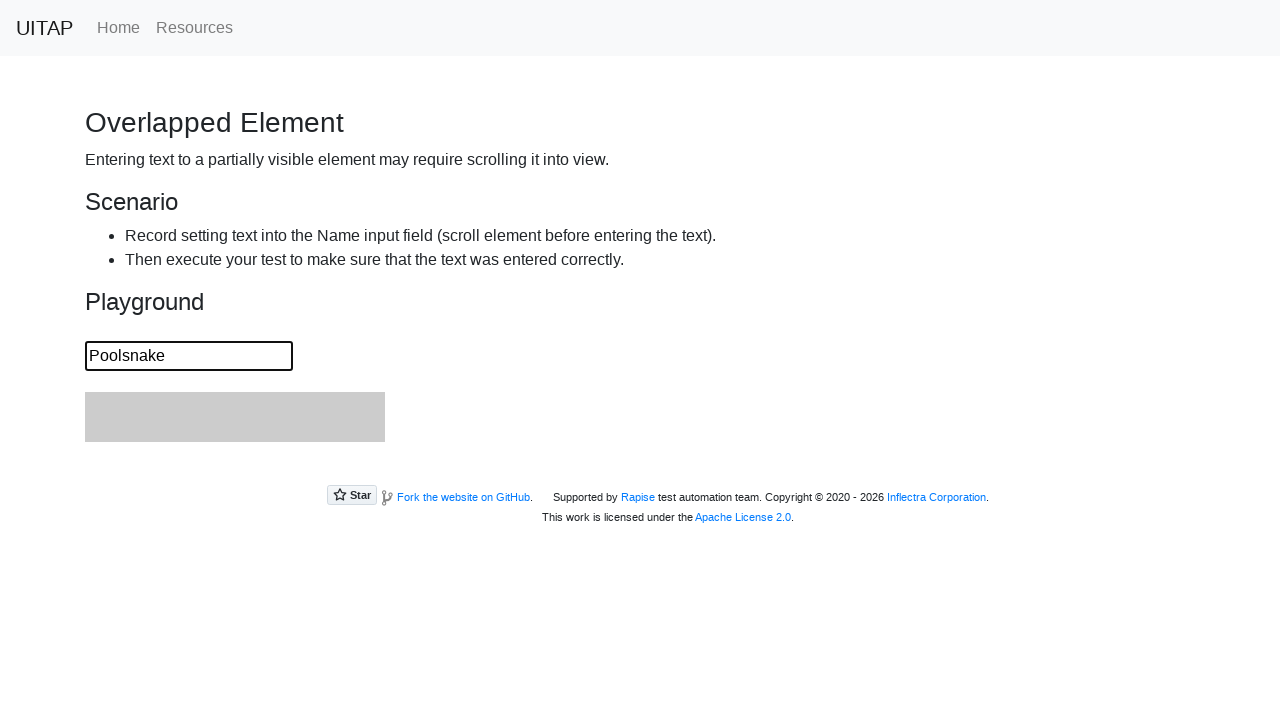

Verified name input contains 'Poolsnake'
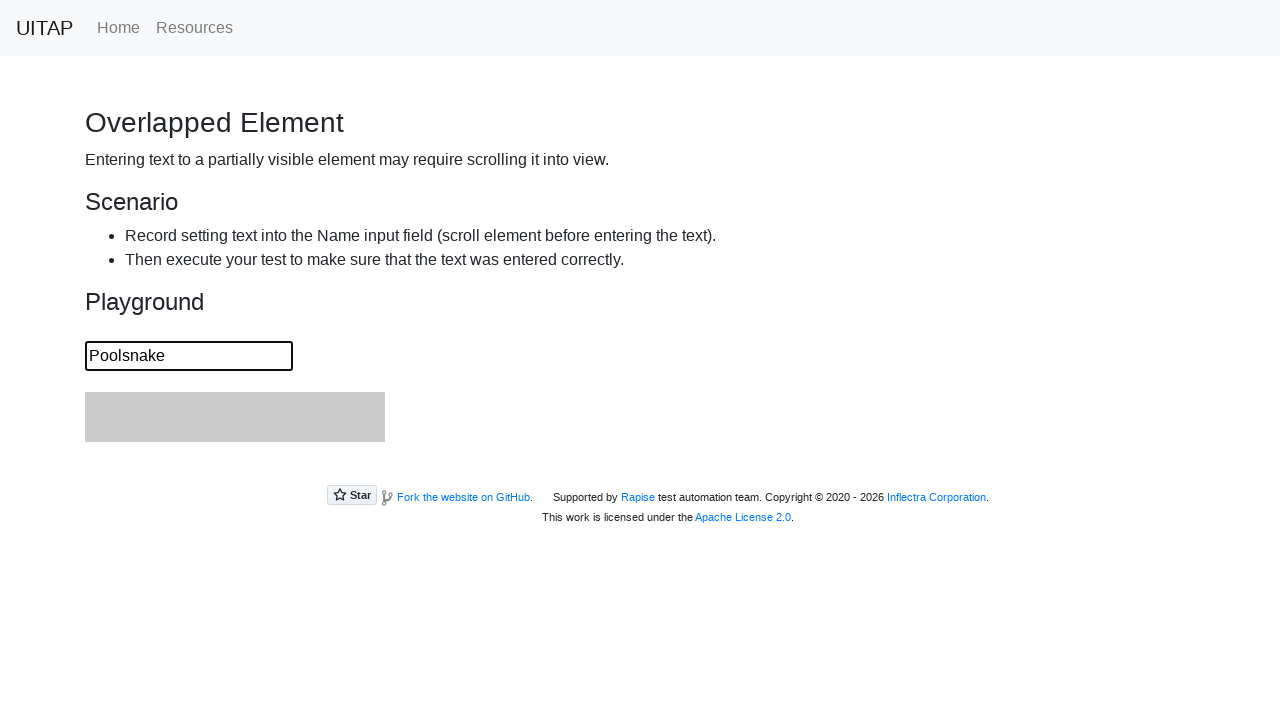

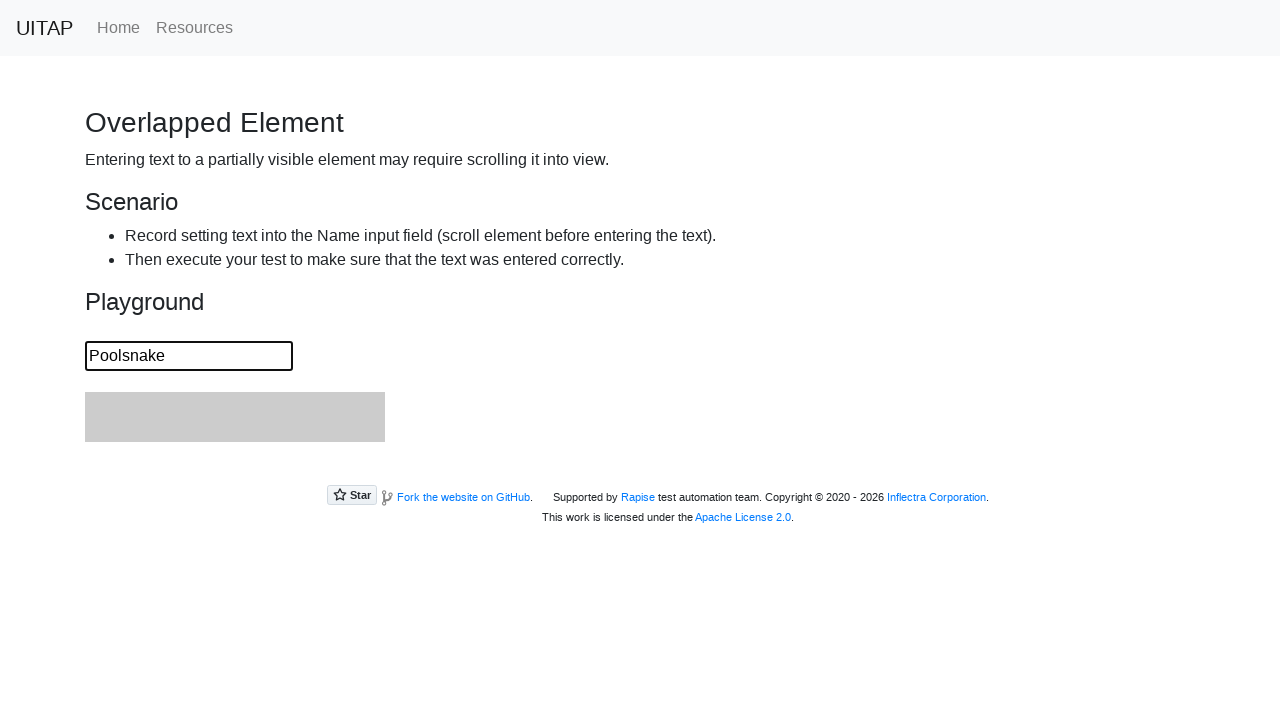